Verifies that the text 'Get Better at Getting Better' is visible on the DORA homepage

Starting URL: https://dora.dev/

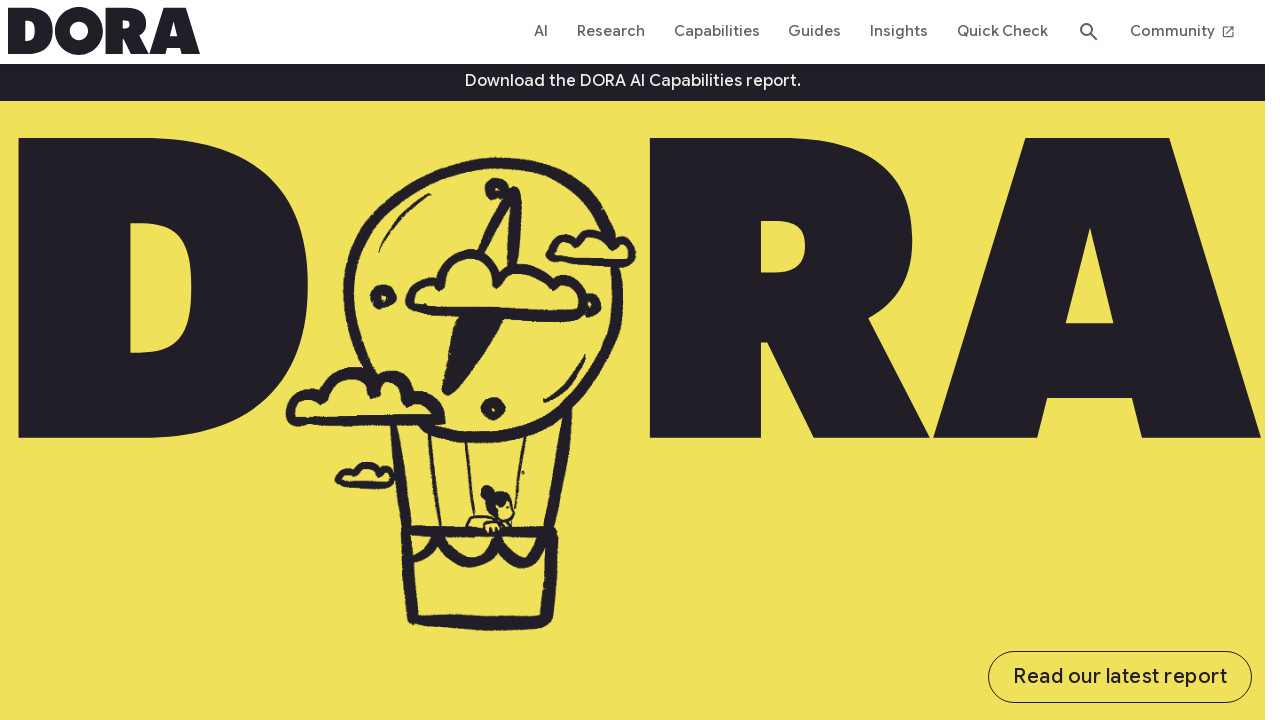

Waited for and verified 'Get Better at Getting Better' tagline is visible on DORA homepage
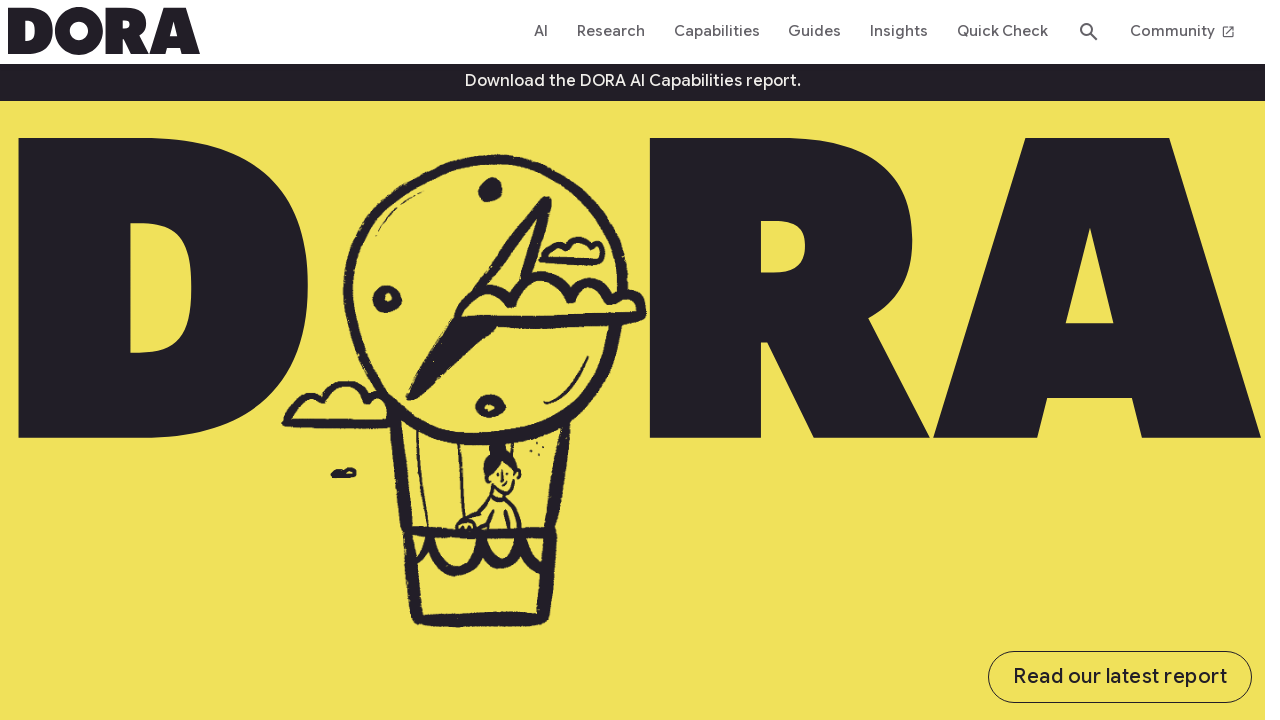

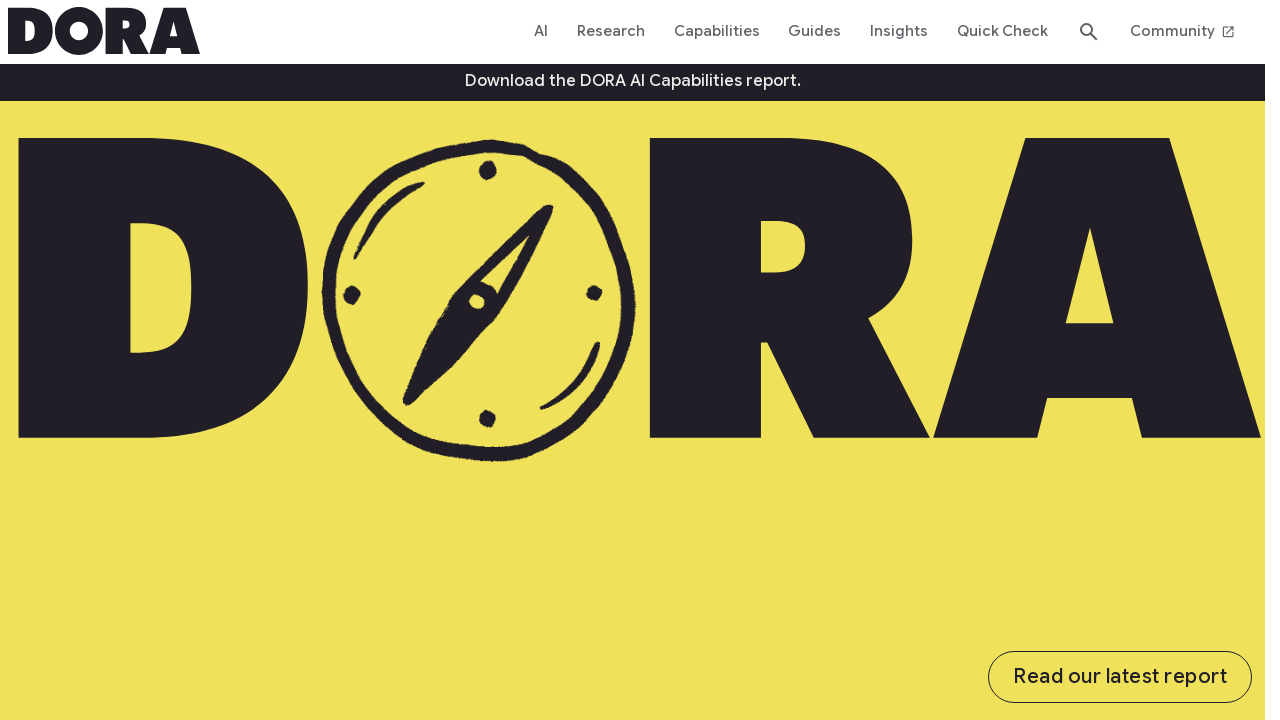